Fills a text field with content, clears it, and verifies it's empty

Starting URL: https://bonigarcia.dev/selenium-webdriver-java/web-form.html

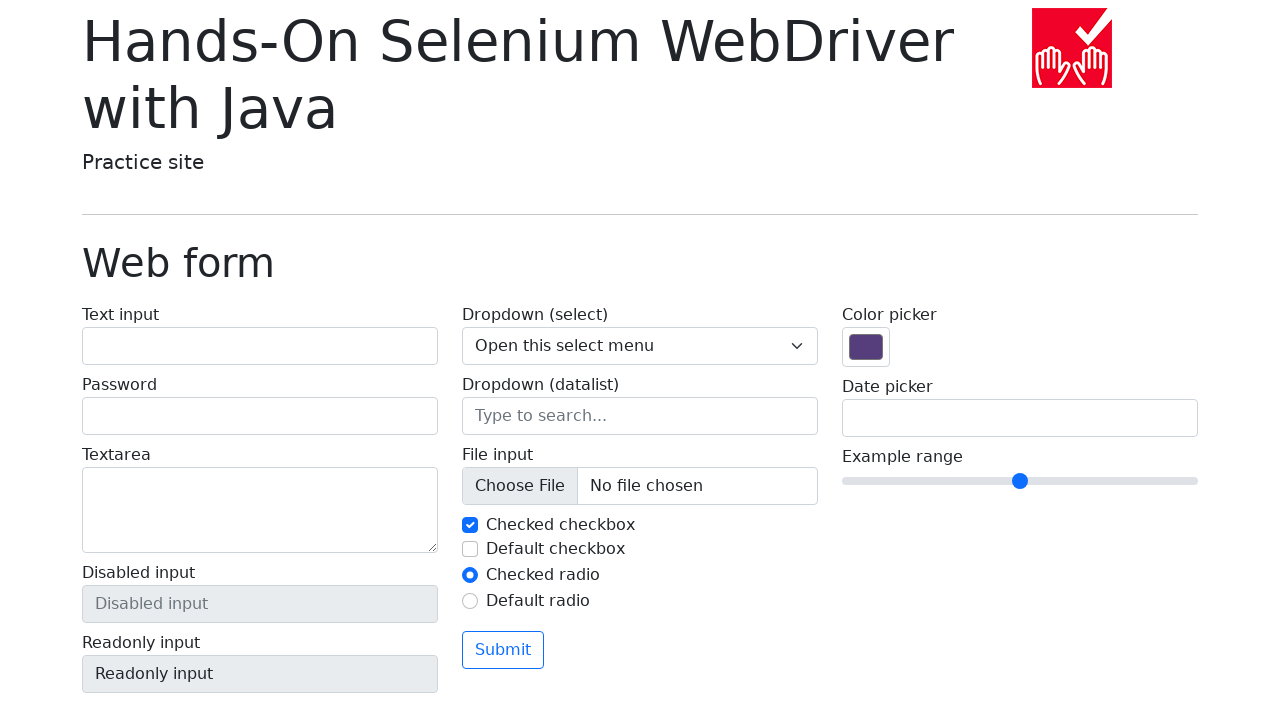

Navigated to web form page
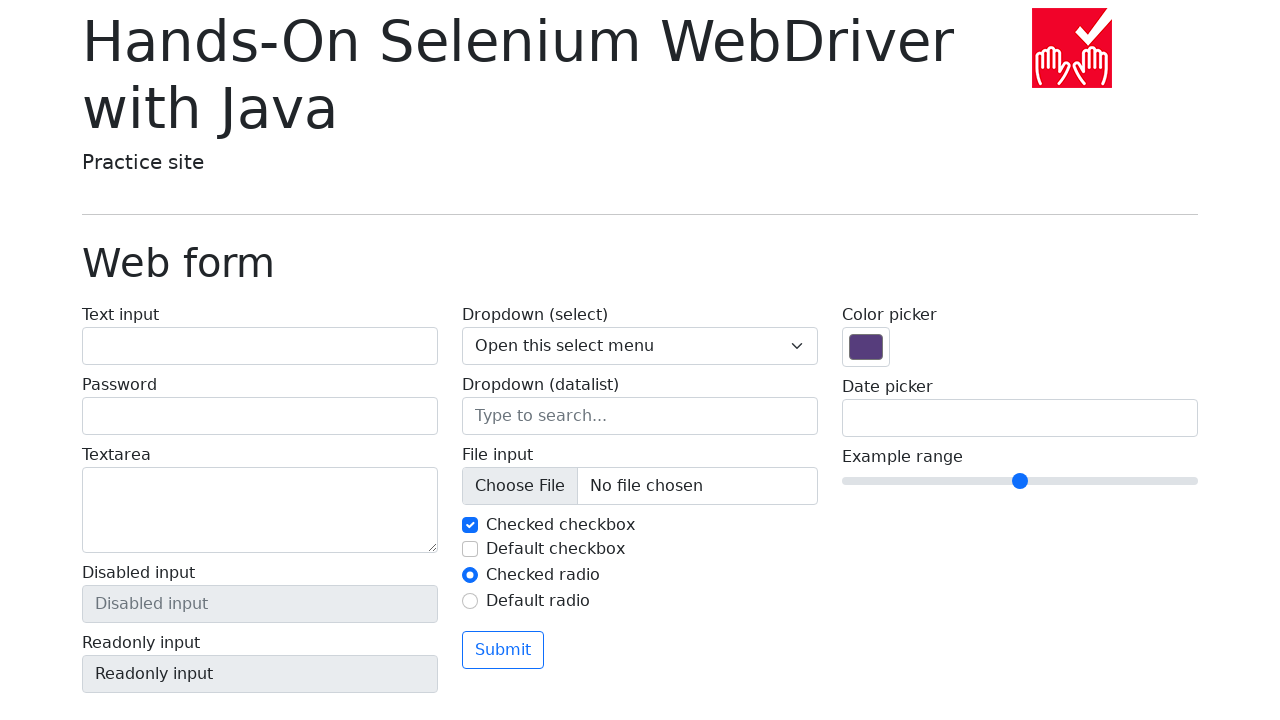

Filled text field with 'test' content on [name="my-text"]
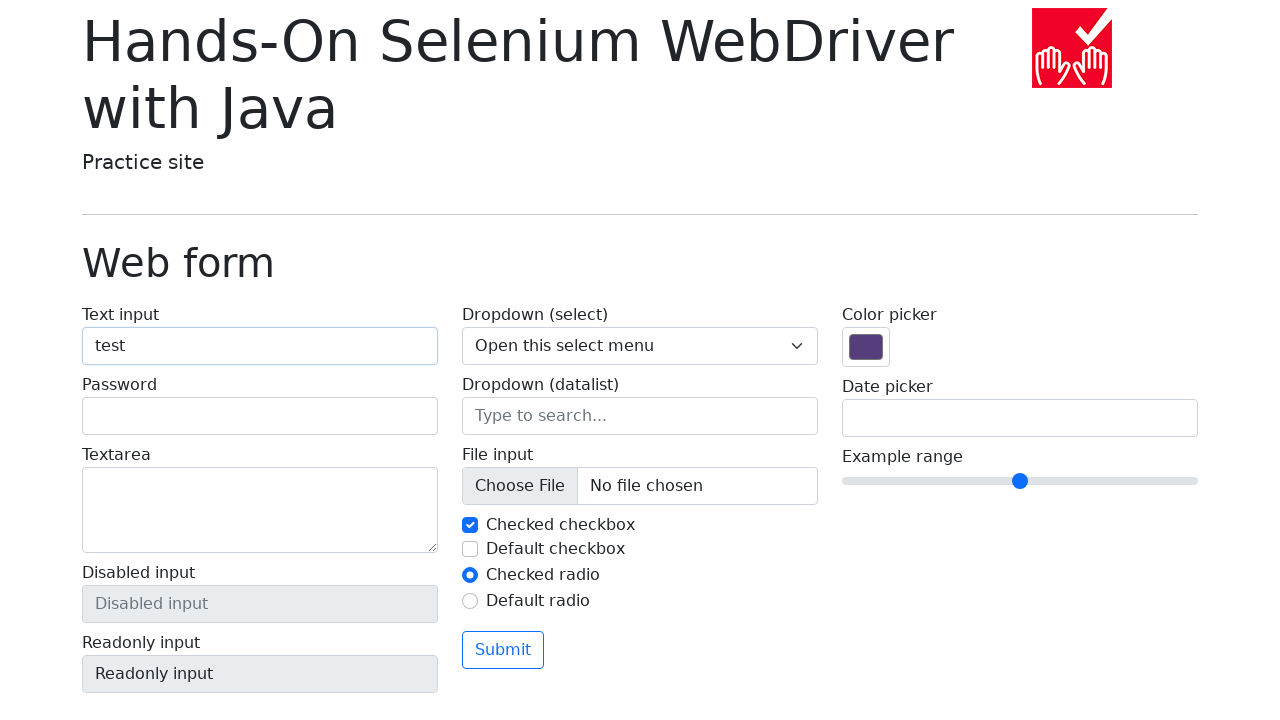

Cleared text field by filling with empty string on [name="my-text"]
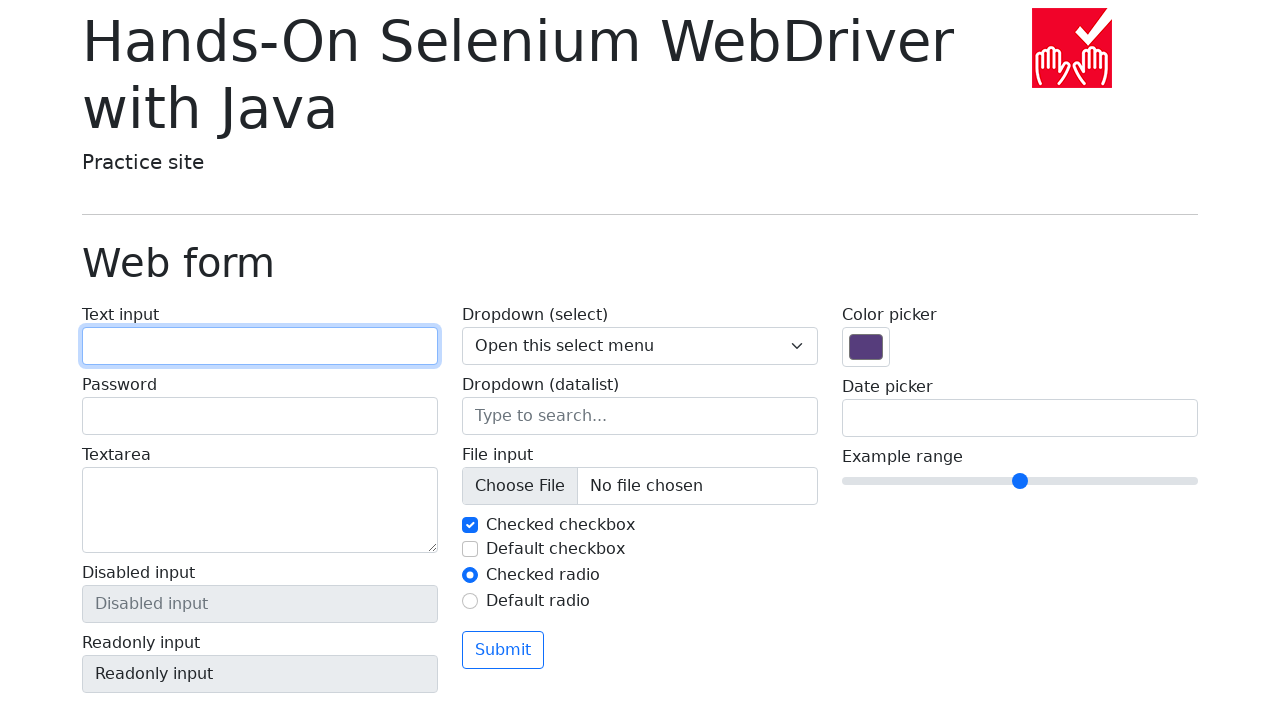

Verified text field element is present and empty
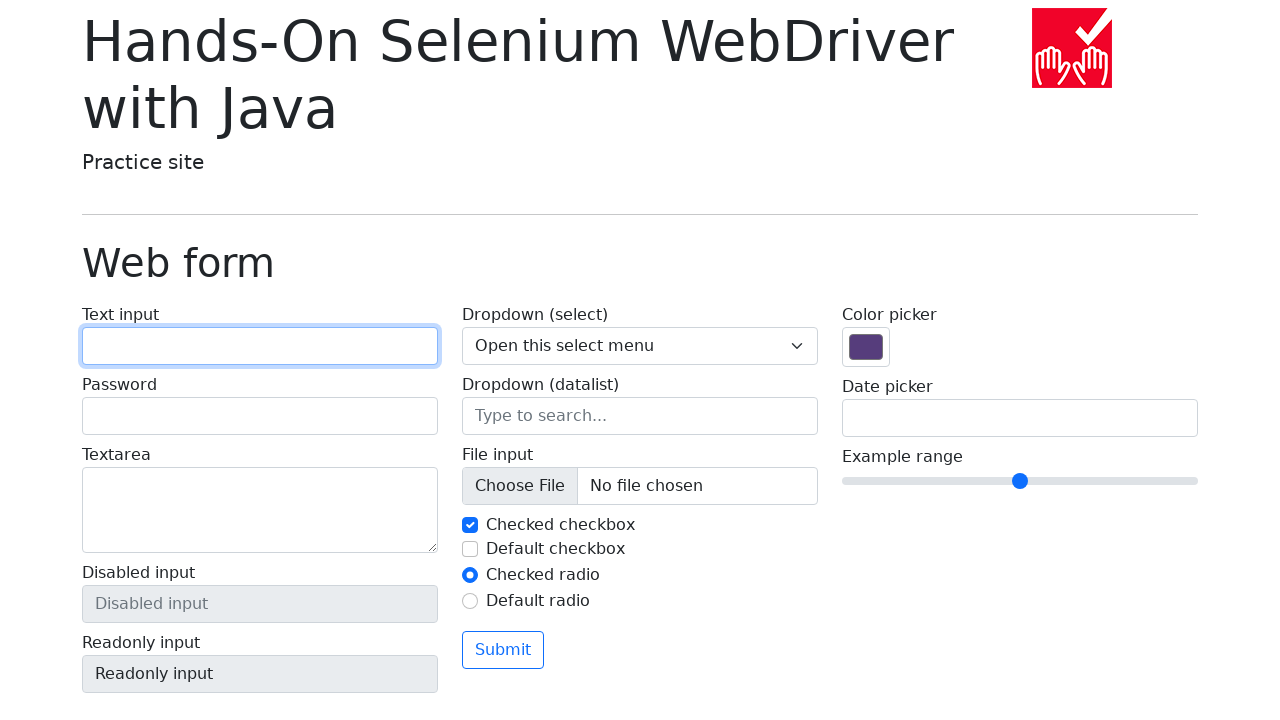

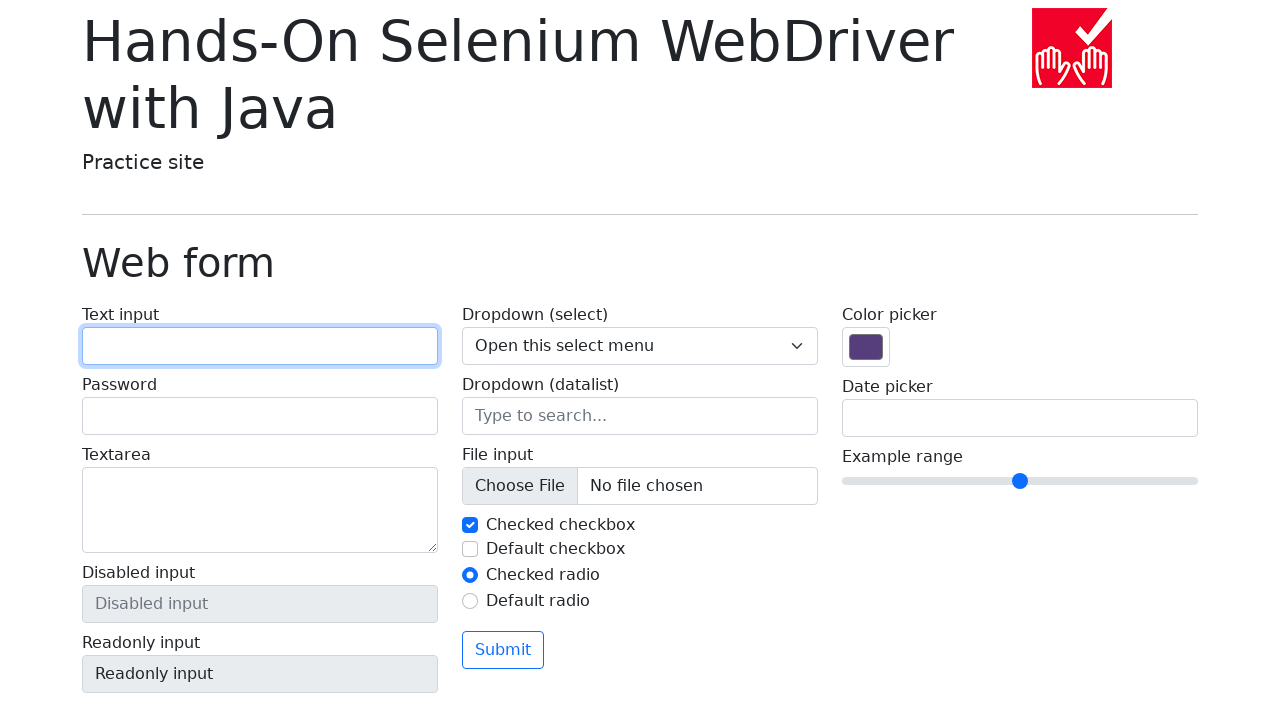